Navigates to a checkbox demo page and selects the checkbox with value "Option-2" from a list of checkboxes

Starting URL: https://www.syntaxprojects.com/basic-checkbox-demo.php

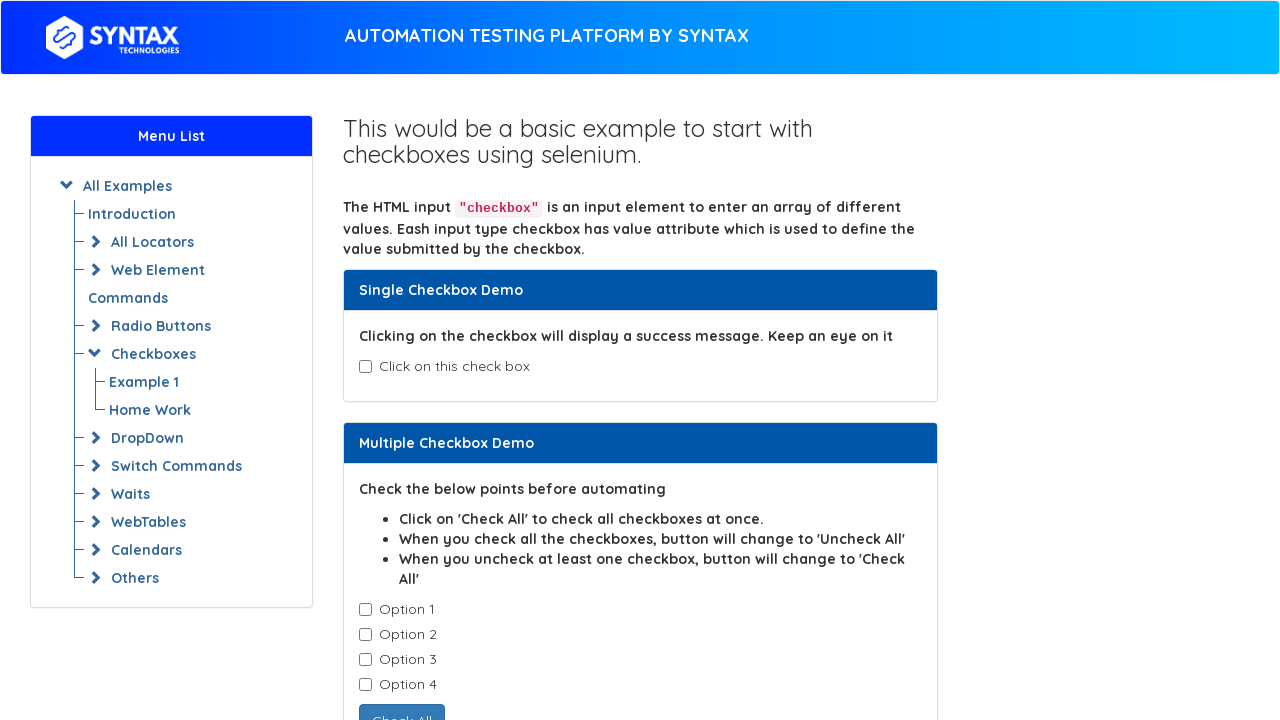

Navigated to checkbox demo page
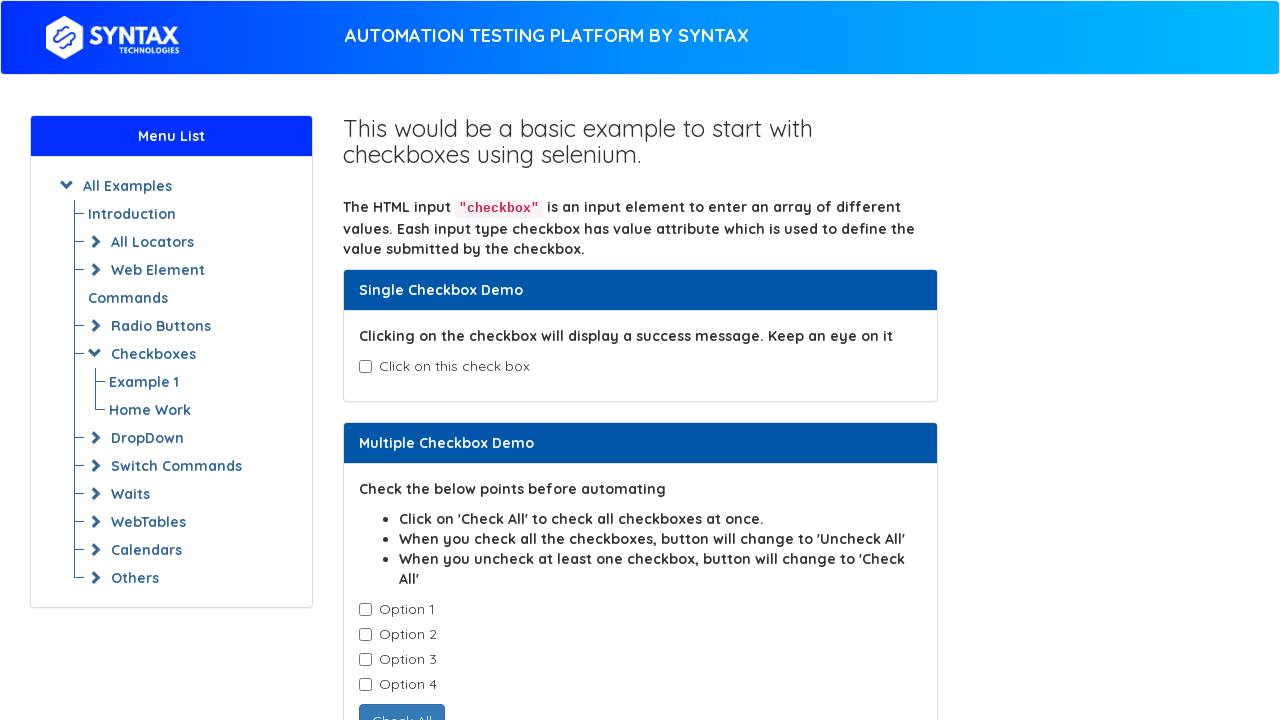

Located all checkboxes with class 'cb1-element'
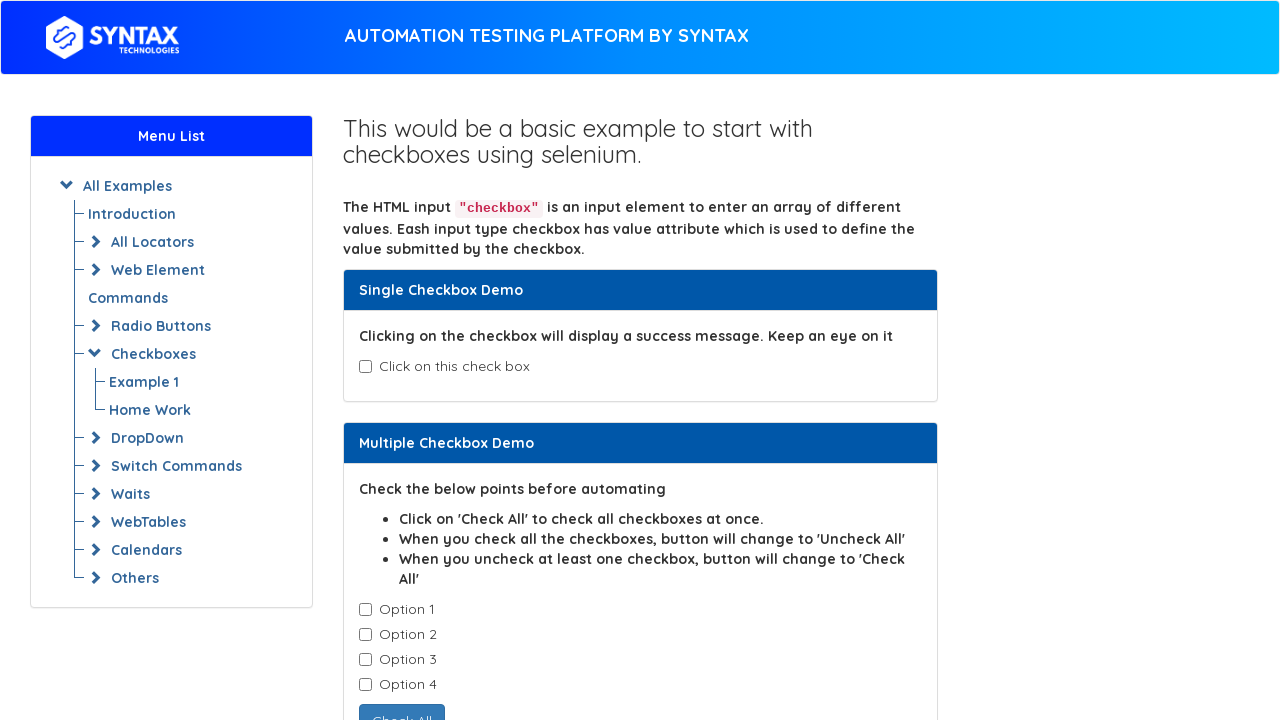

Selected checkbox with value 'Option-2' at (365, 635) on input.cb1-element >> nth=1
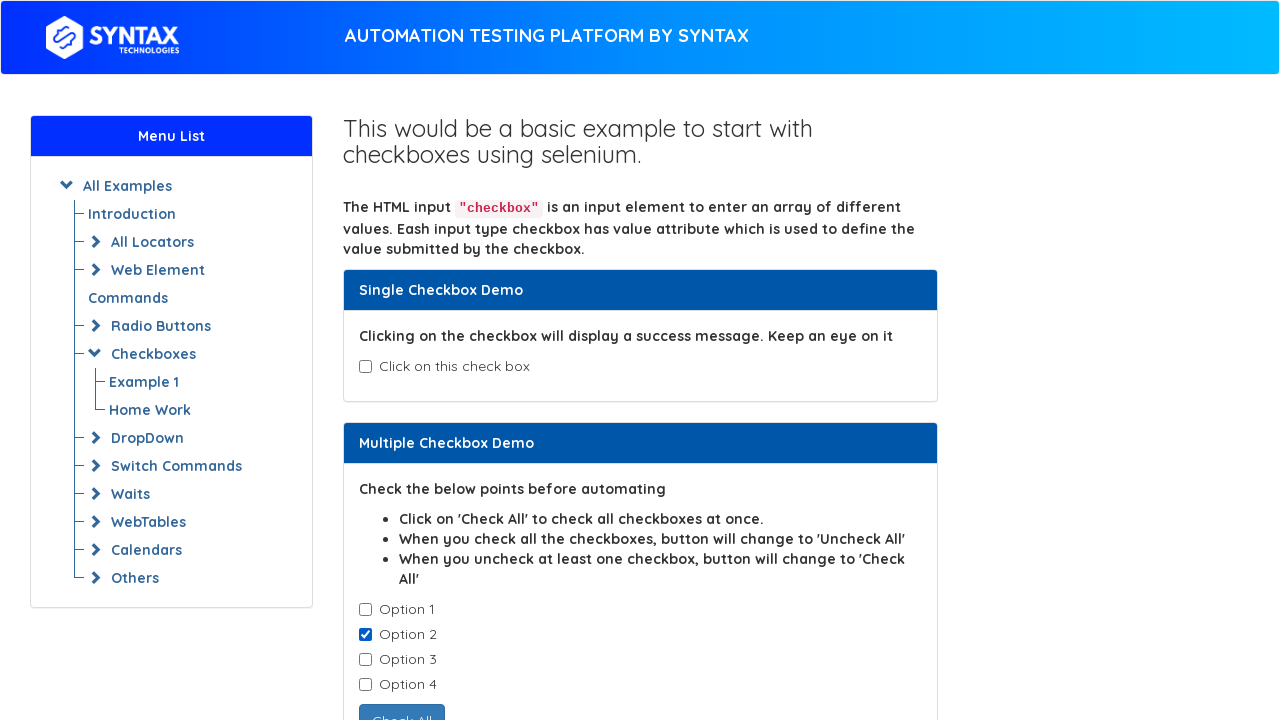

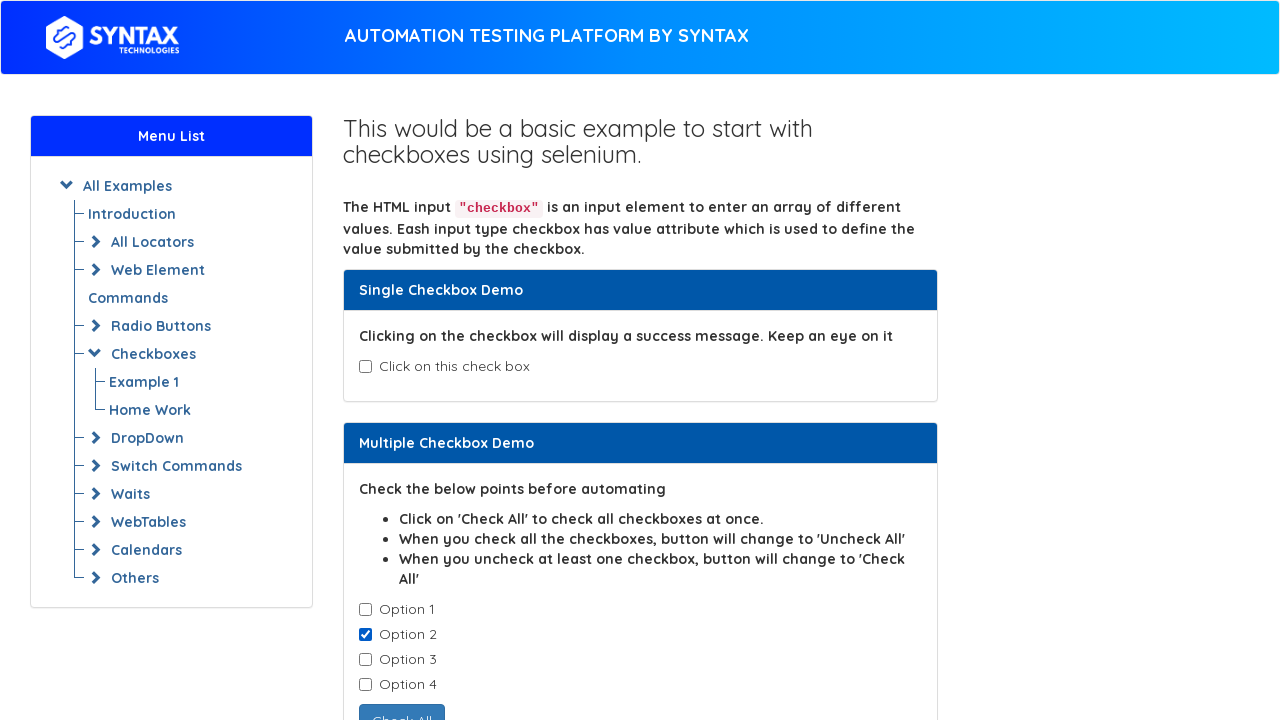